Tests dismissing a JavaScript confirm dialog by clicking the confirm button and canceling the dialog

Starting URL: https://the-internet.herokuapp.com/javascript_alerts

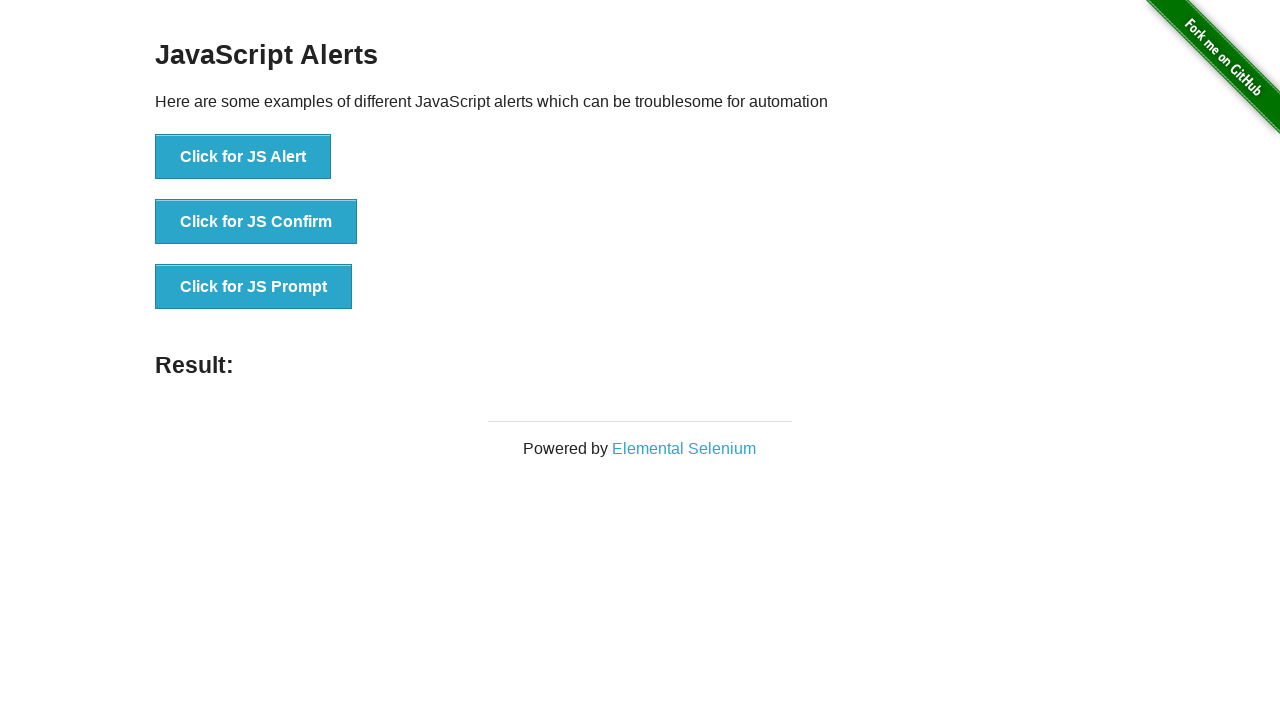

Clicked button to trigger JavaScript confirm dialog at (256, 222) on xpath=//button[@onclick='jsConfirm()']
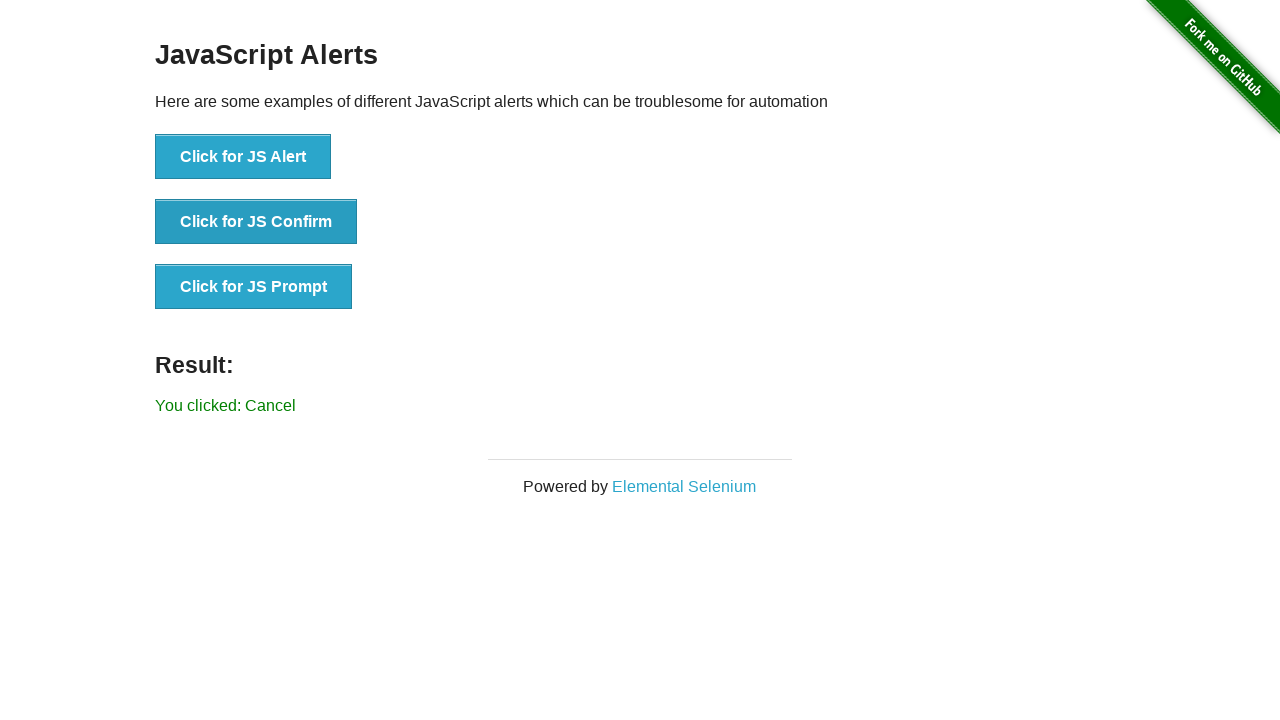

Set up dialog handler to dismiss confirm dialog
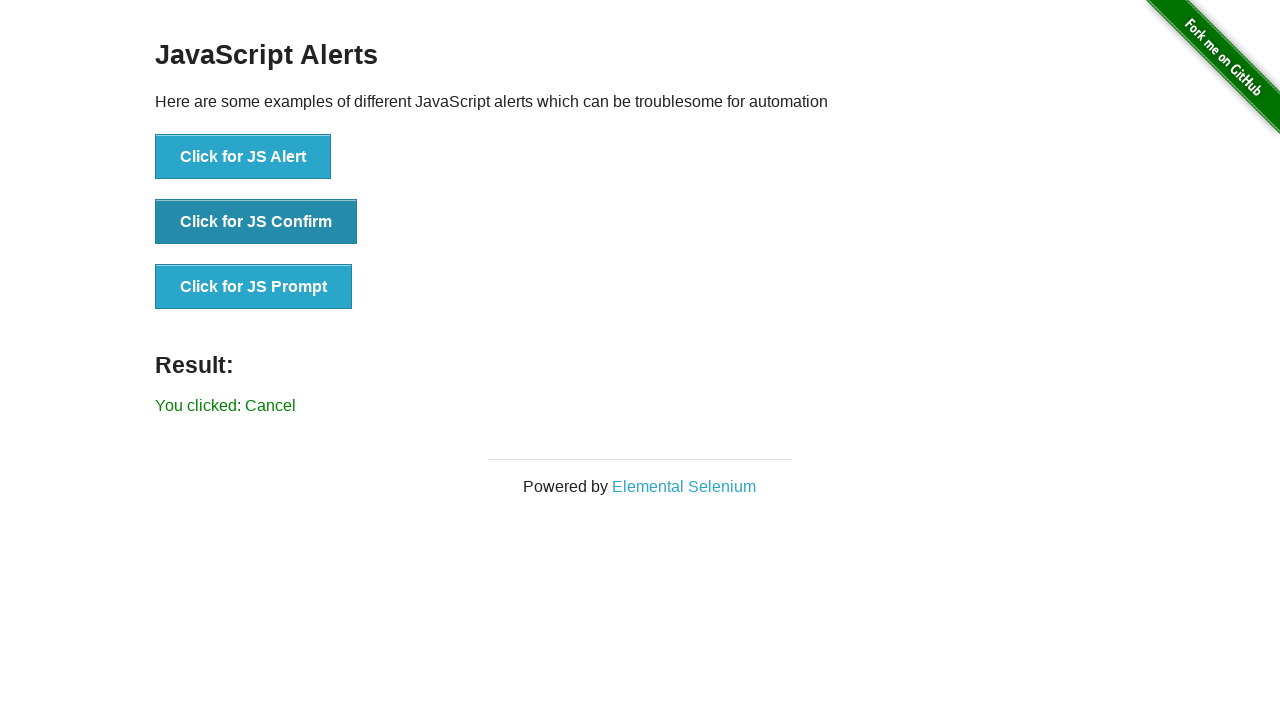

Confirmed that result element appeared after dismissing dialog
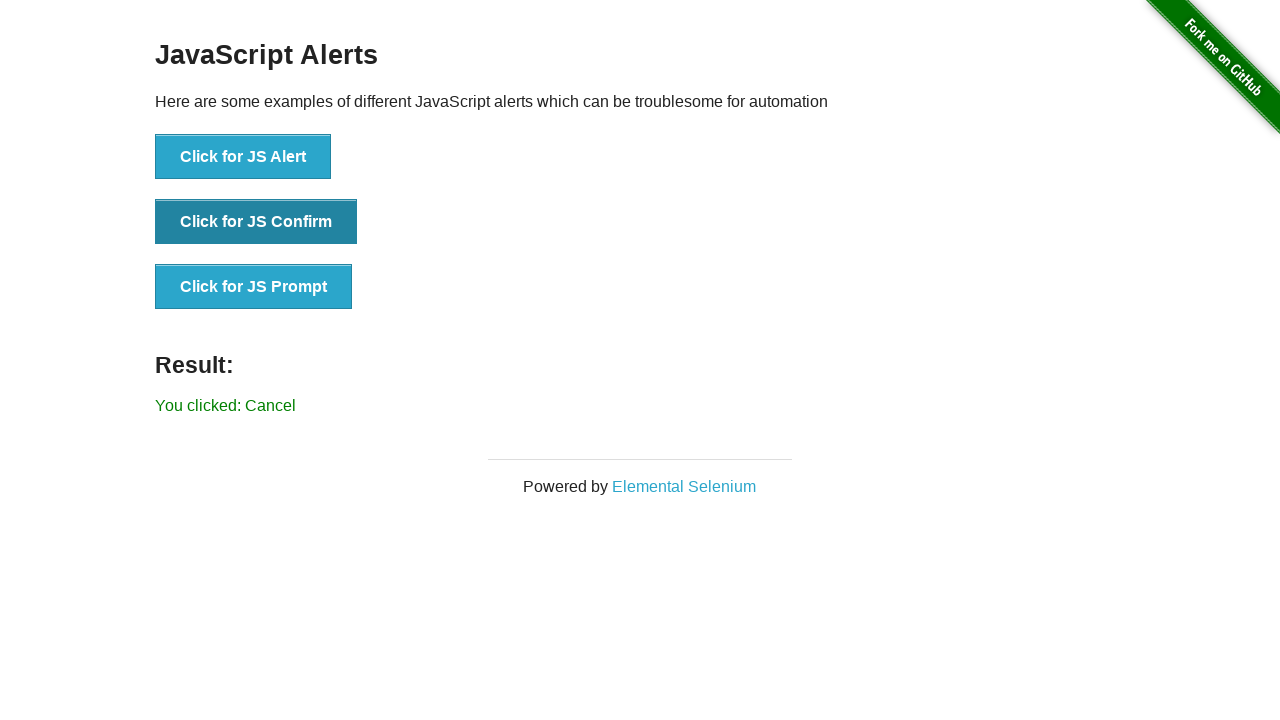

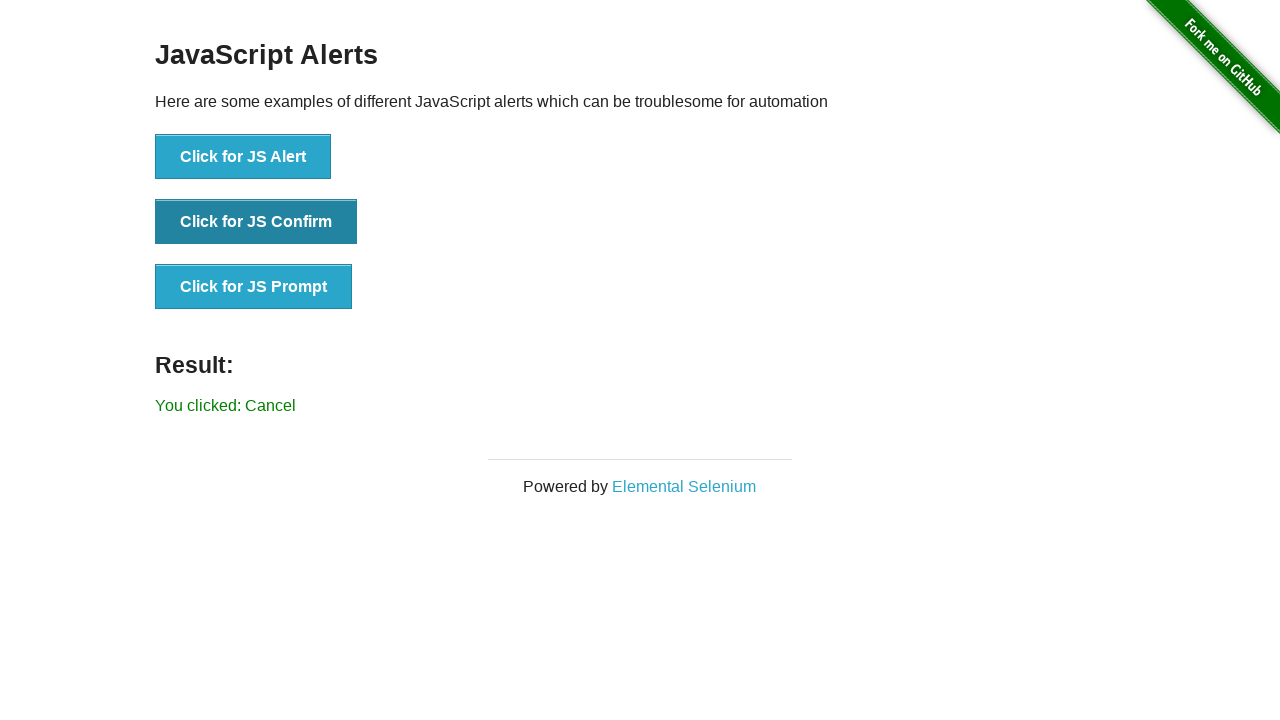